Navigates to an OpenCart login page, clicks on "About Us" link, and verifies the page title changes to "About Us"

Starting URL: https://naveenautomationlabs.com/opencart/index.php?route=account/login

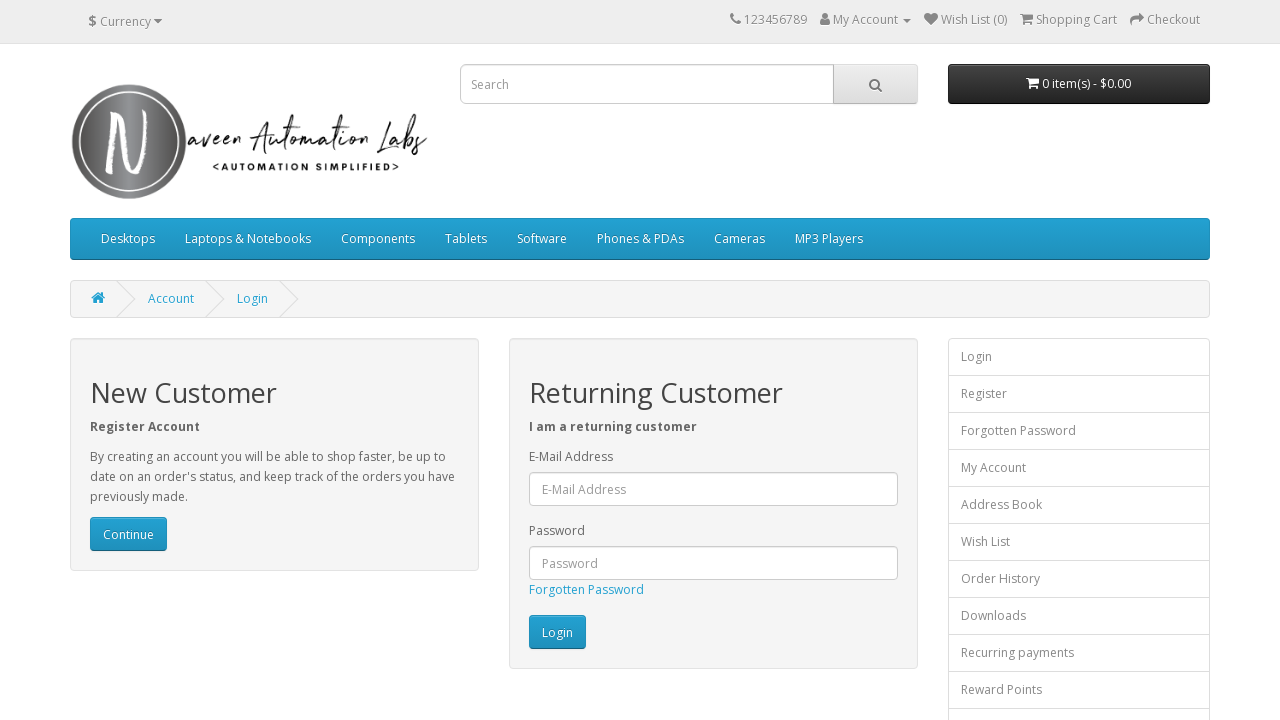

Clicked on 'About Us' link at (96, 548) on a:text('About Us')
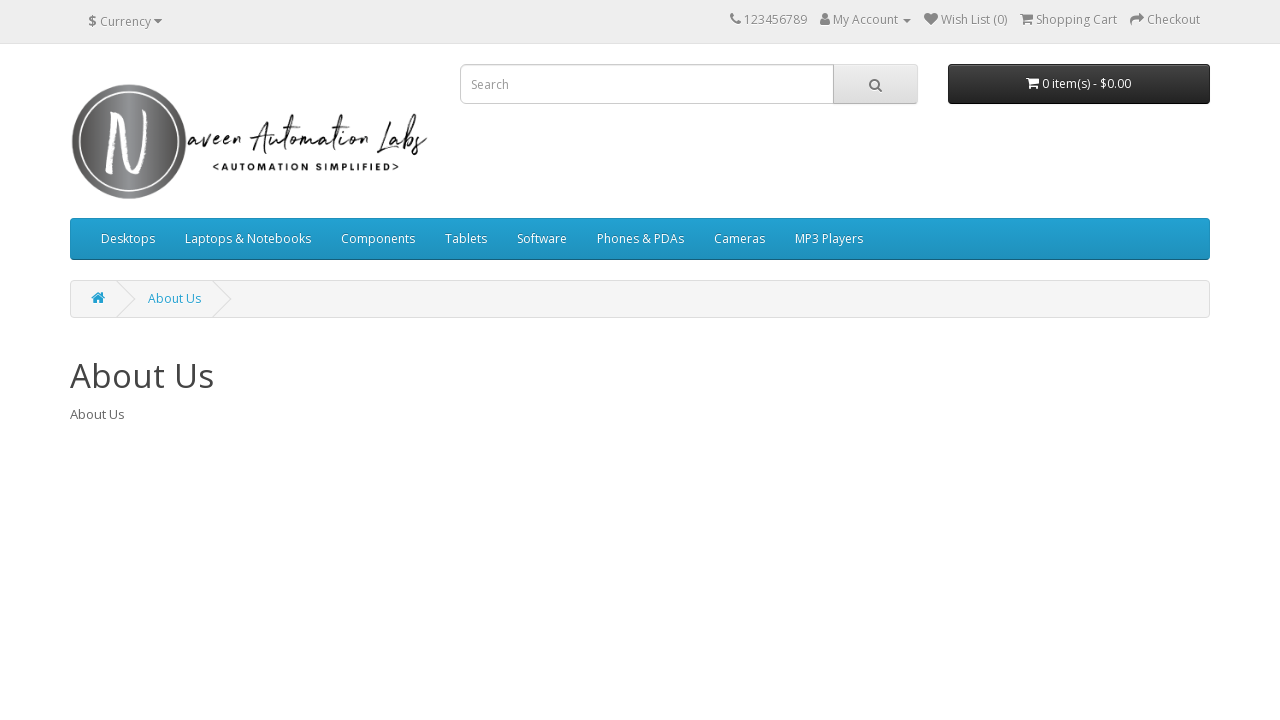

Waited for page to reach network idle state
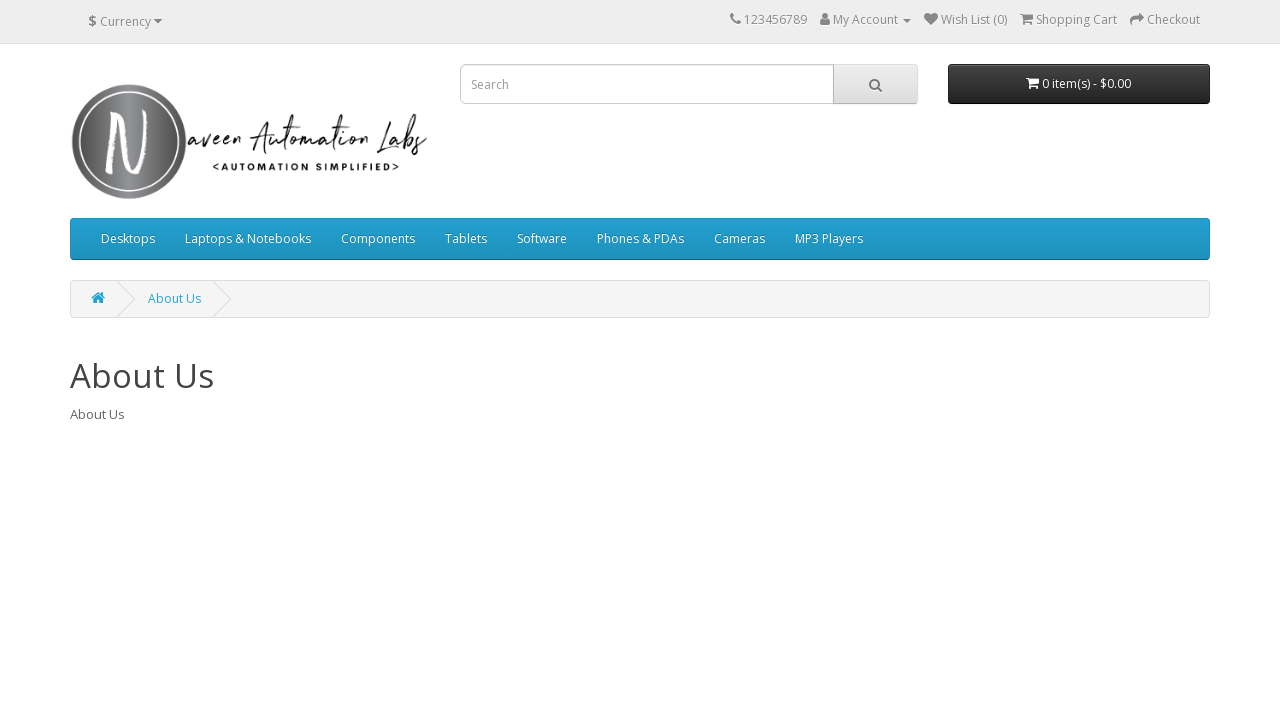

Verified page title contains 'About Us'
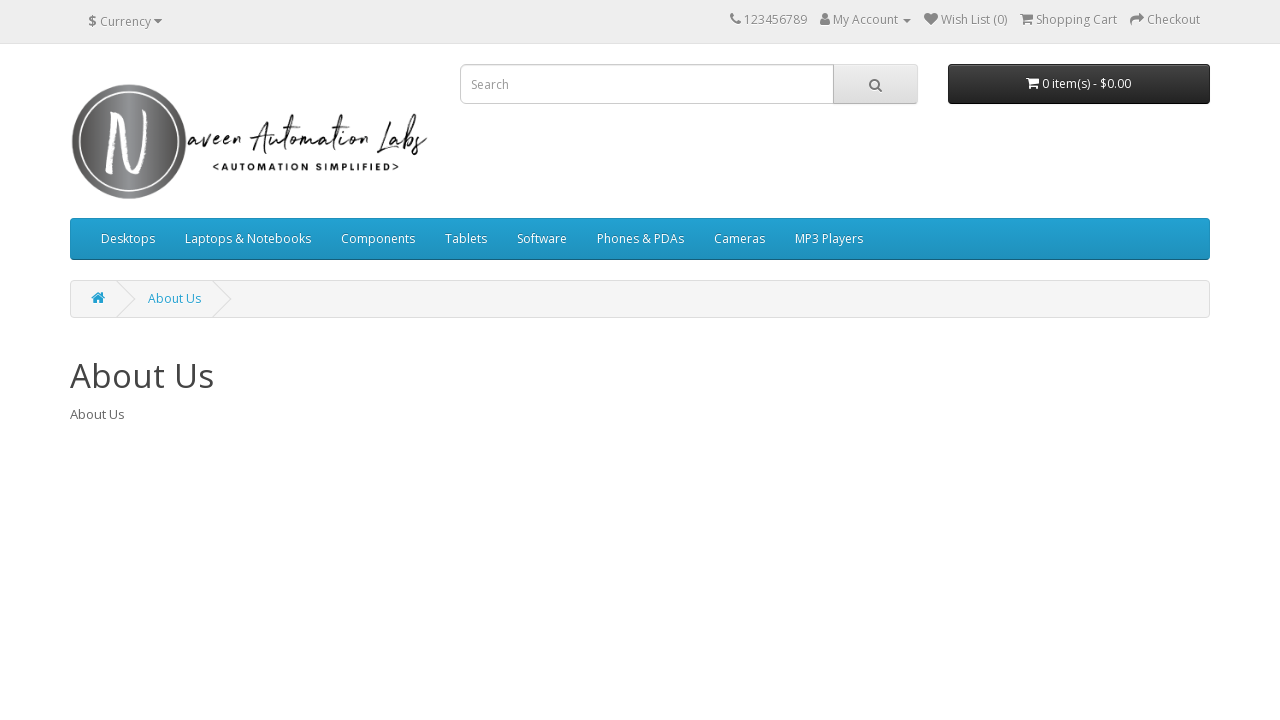

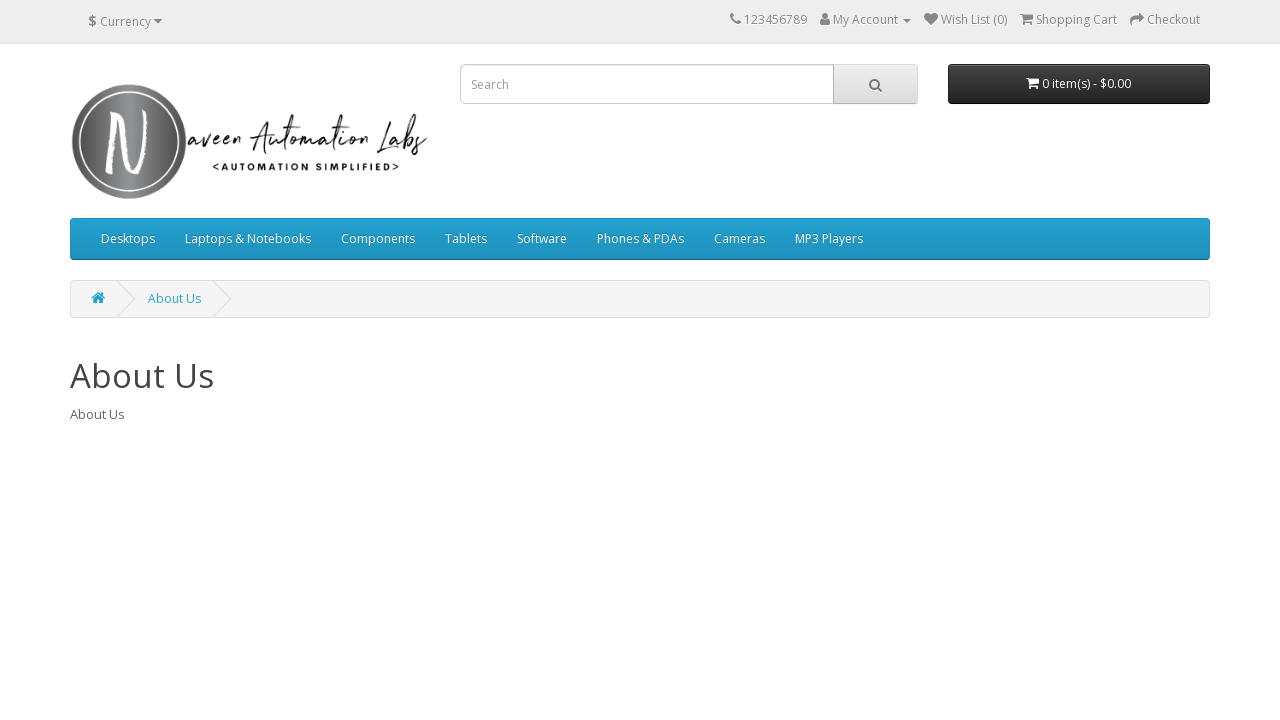